Tests the disappearing elements feature by reloading the page multiple times to verify the Gallery link appears and disappears

Starting URL: https://the-internet.herokuapp.com/

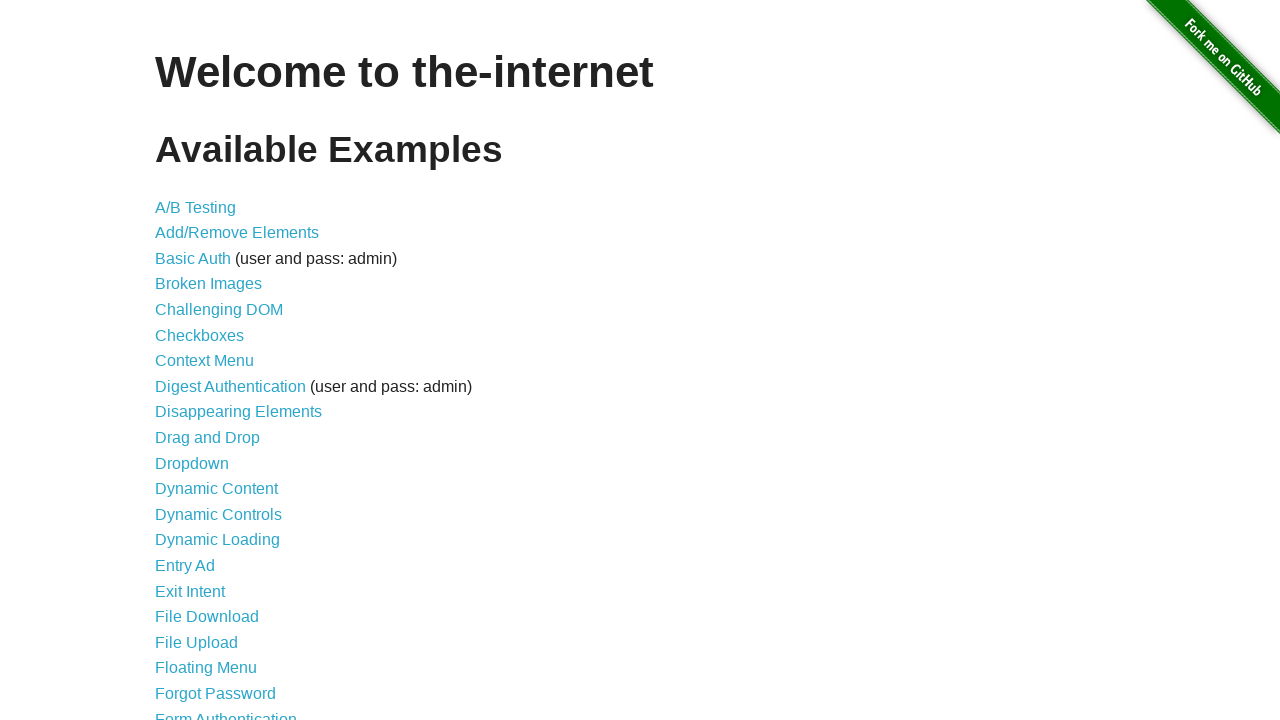

Clicked on Disappearing Elements link at (238, 412) on internal:role=link[name="Disappearing Elements"i]
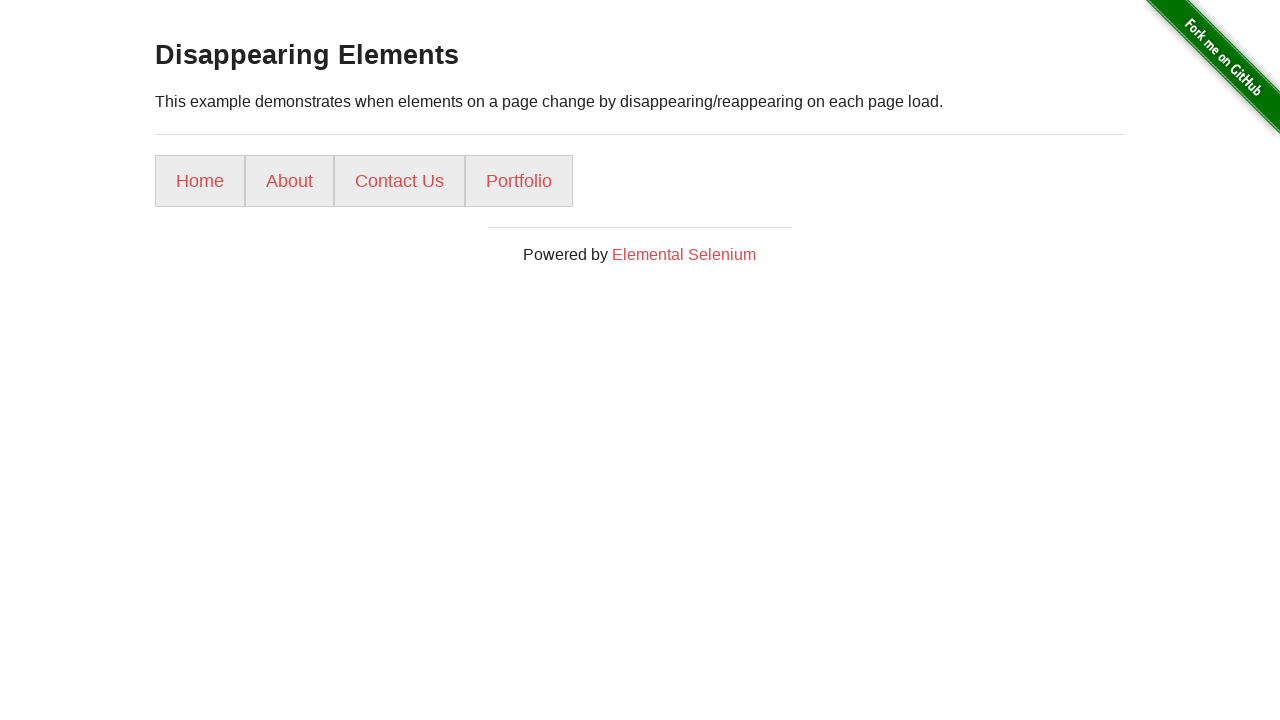

Checked if Gallery link is visible (iteration 1)
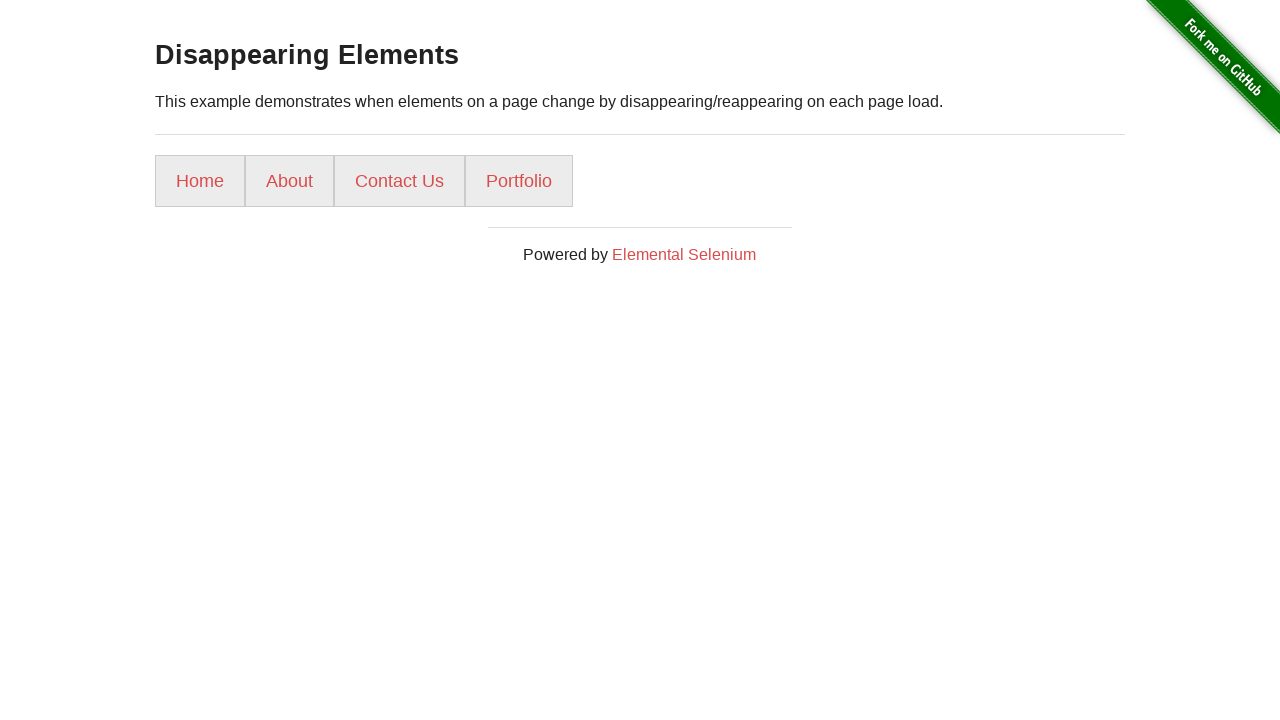

Reloaded page (iteration 1)
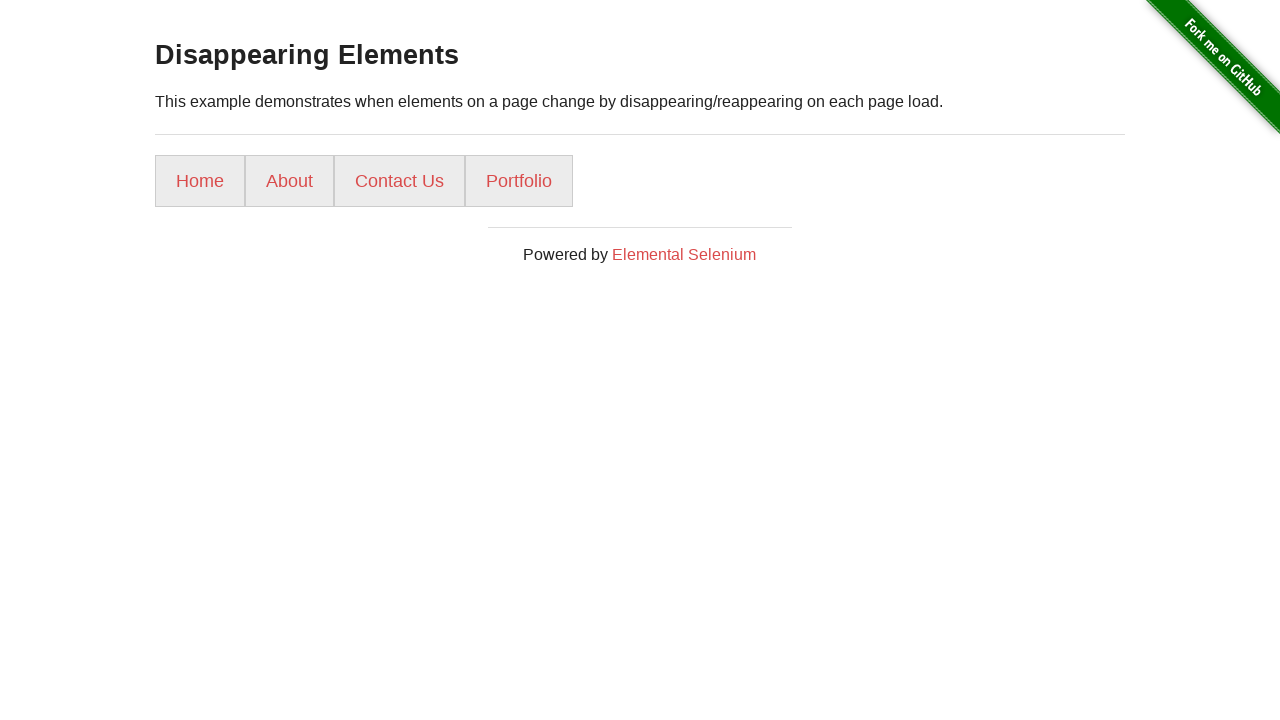

Checked if Gallery link is visible (iteration 2)
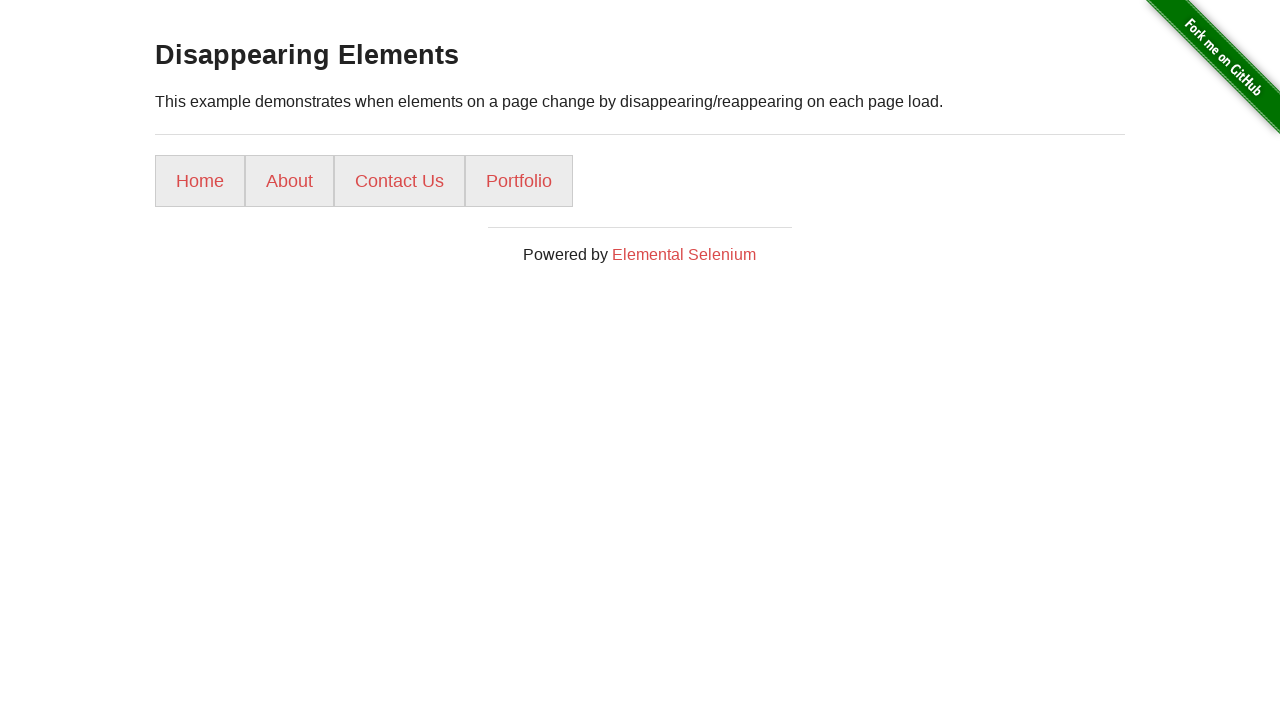

Reloaded page (iteration 2)
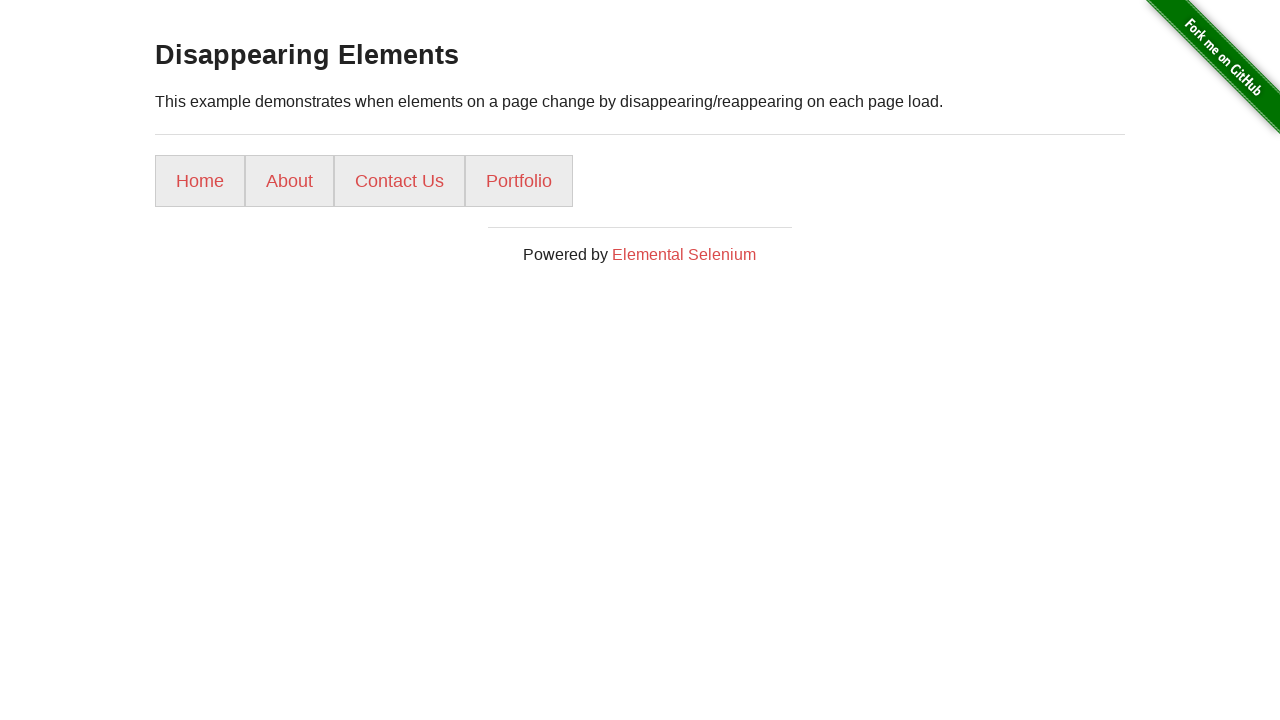

Checked if Gallery link is visible (iteration 3)
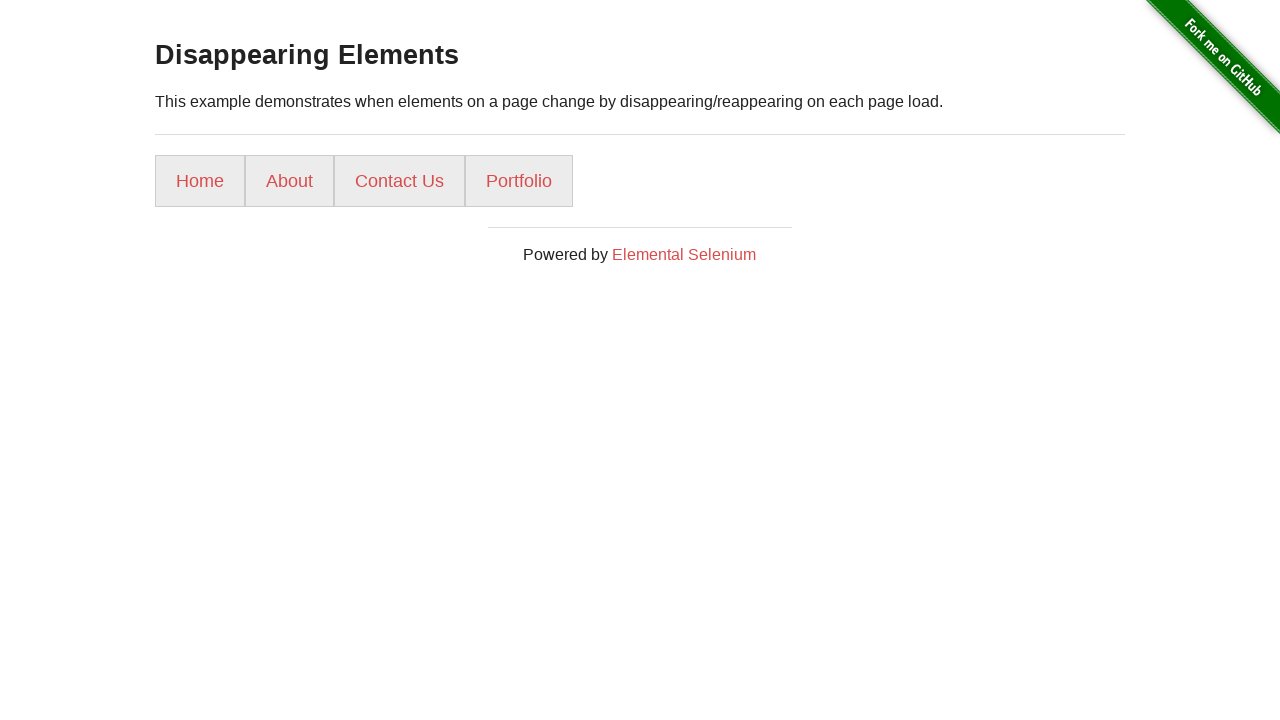

Reloaded page (iteration 3)
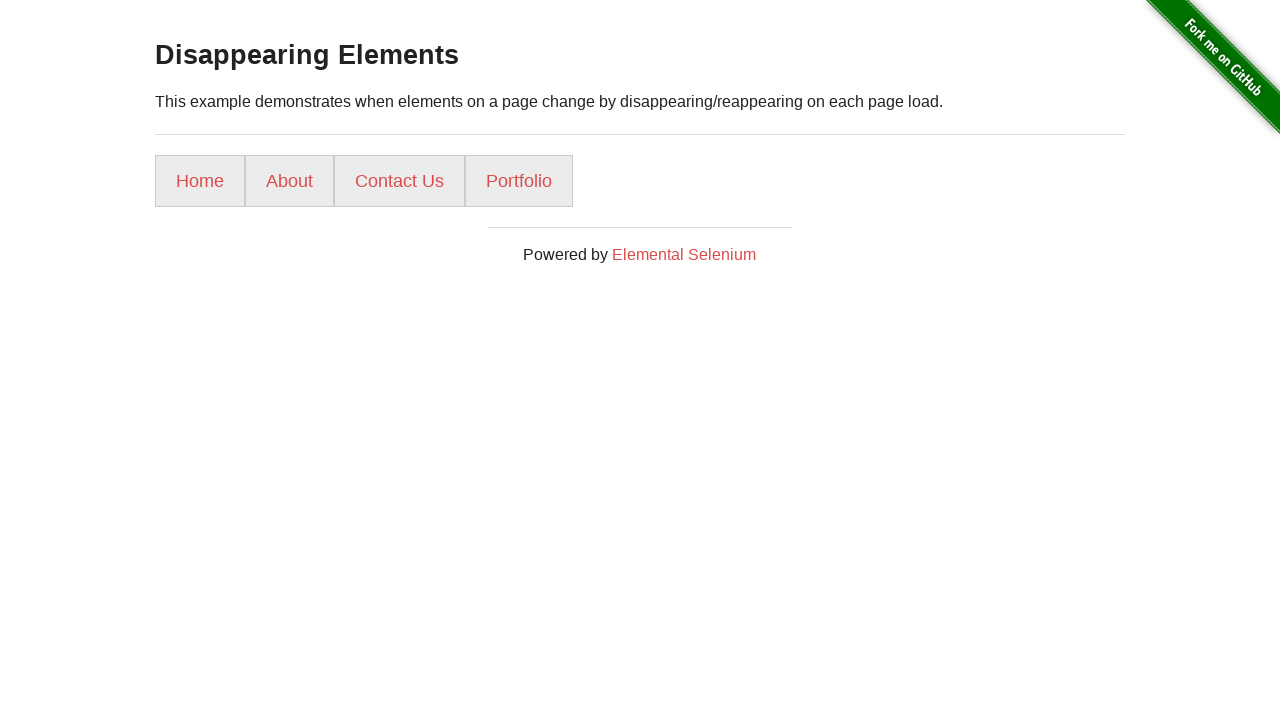

Checked if Gallery link is visible (iteration 4)
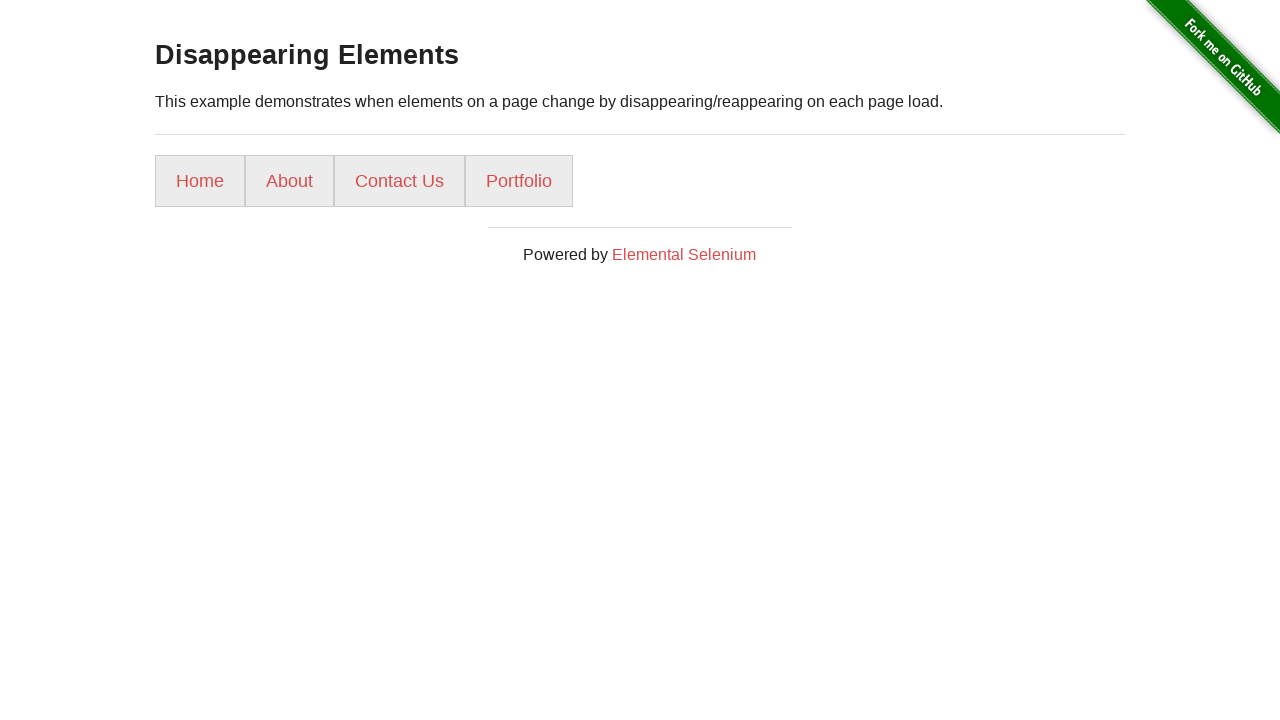

Reloaded page (iteration 4)
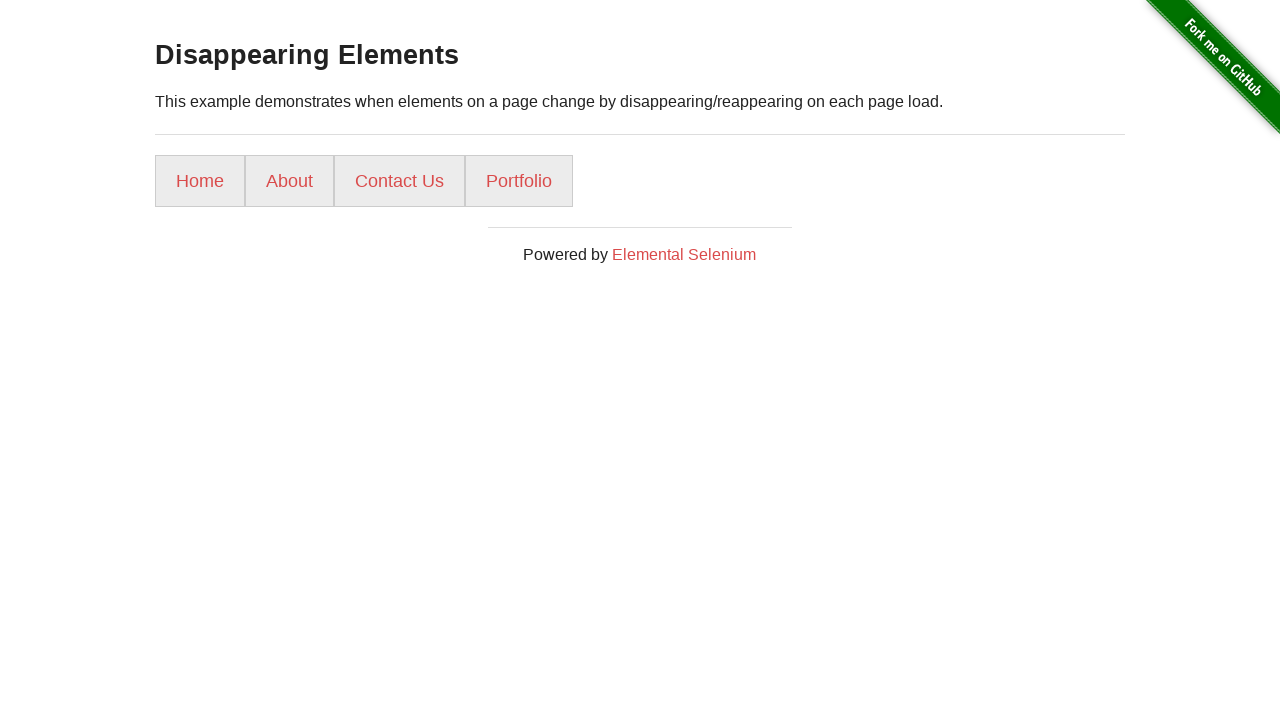

Checked if Gallery link is visible (iteration 5)
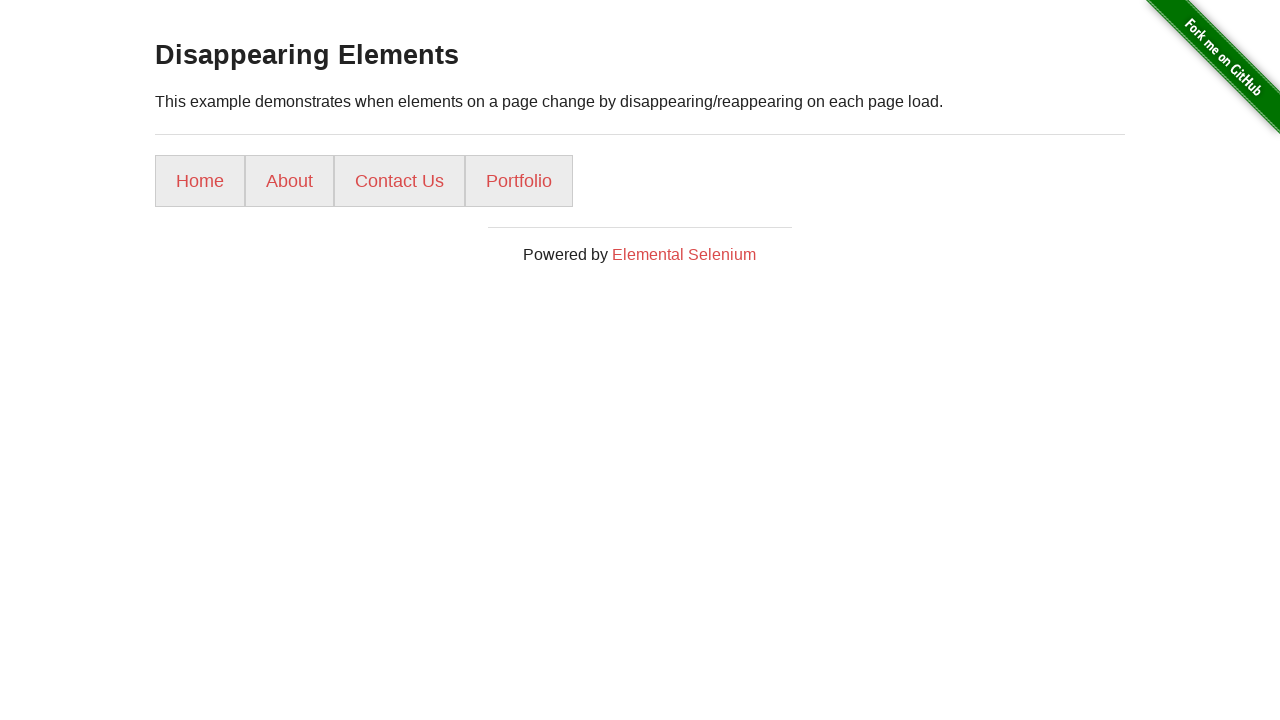

Reloaded page (iteration 5)
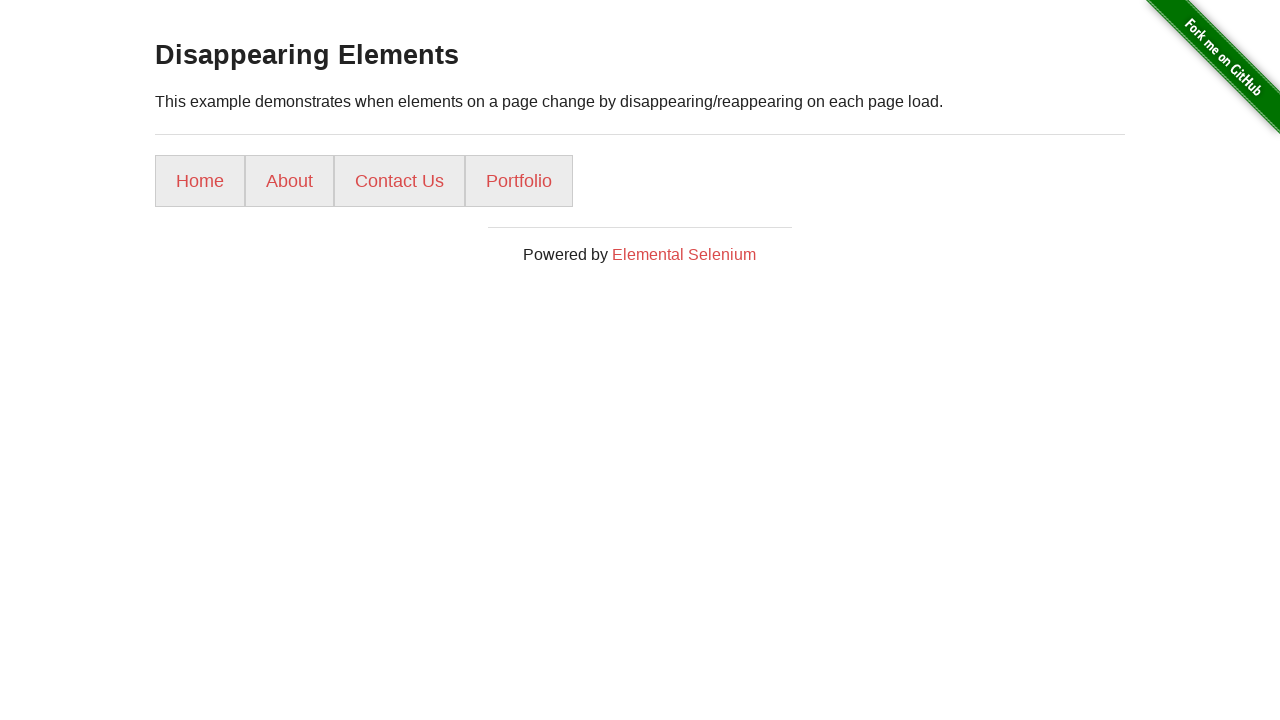

Checked if Gallery link is visible (iteration 6)
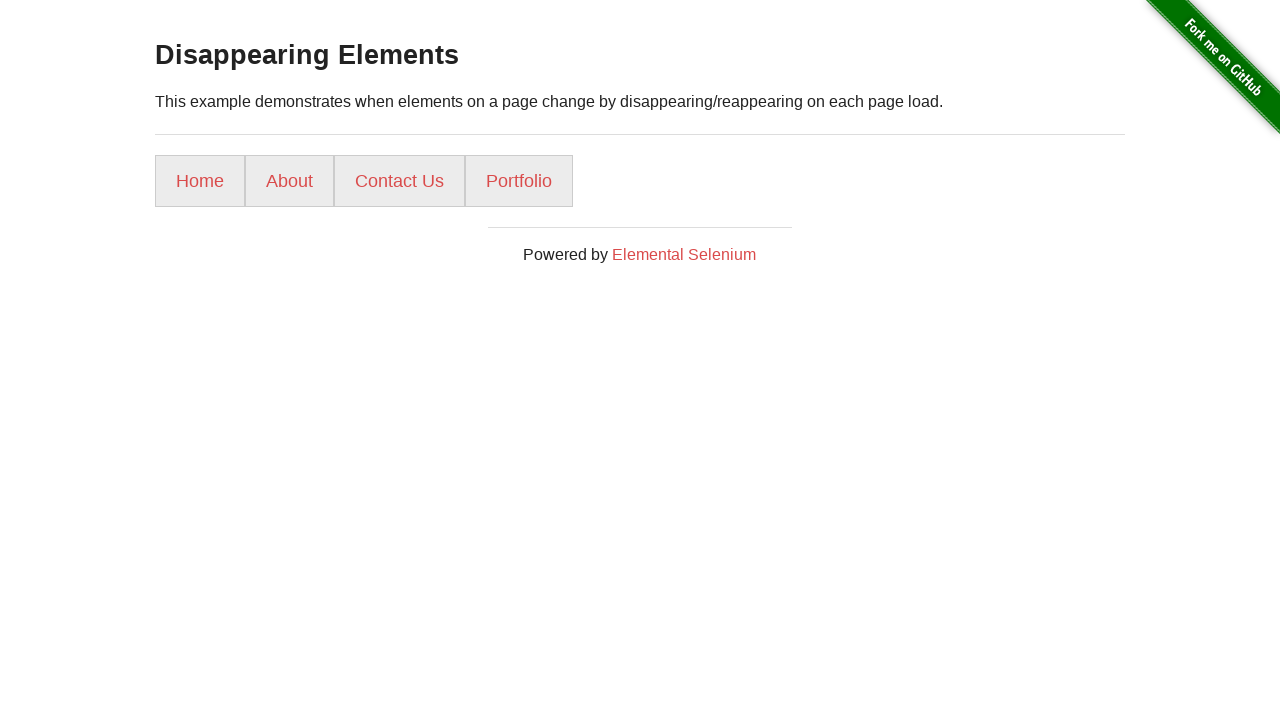

Reloaded page (iteration 6)
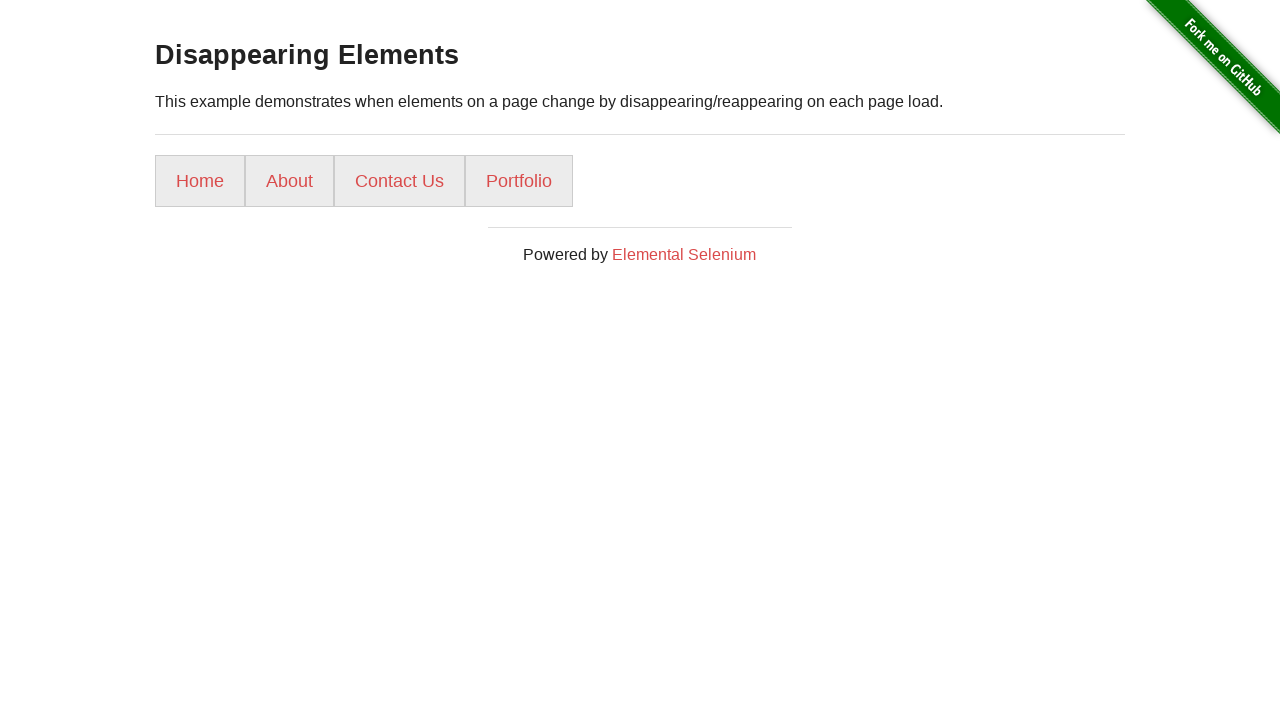

Checked if Gallery link is visible (iteration 7)
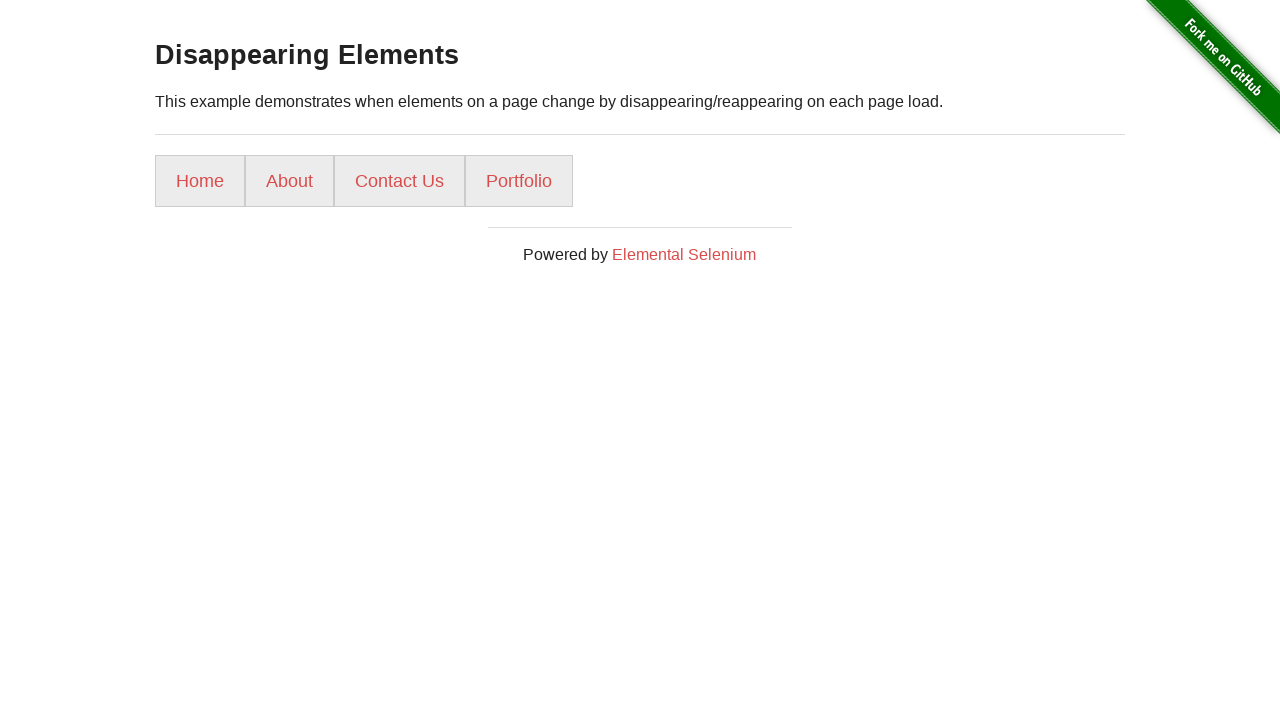

Reloaded page (iteration 7)
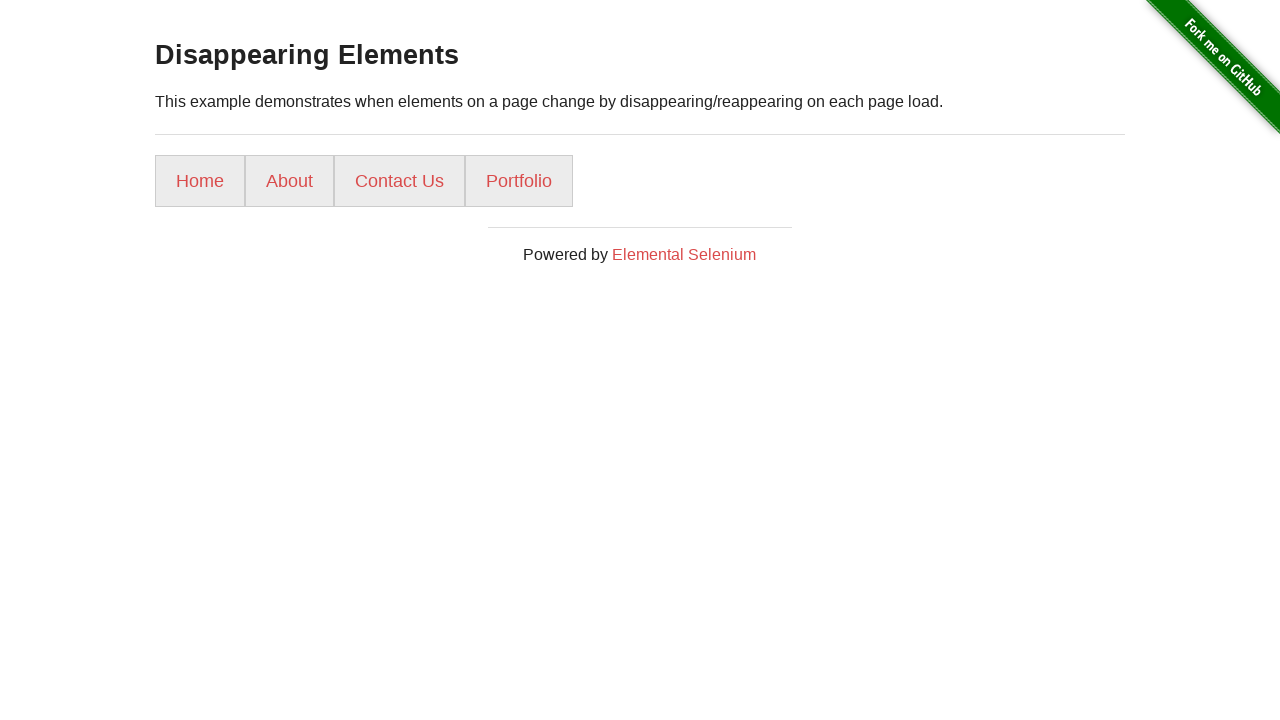

Checked if Gallery link is visible (iteration 8)
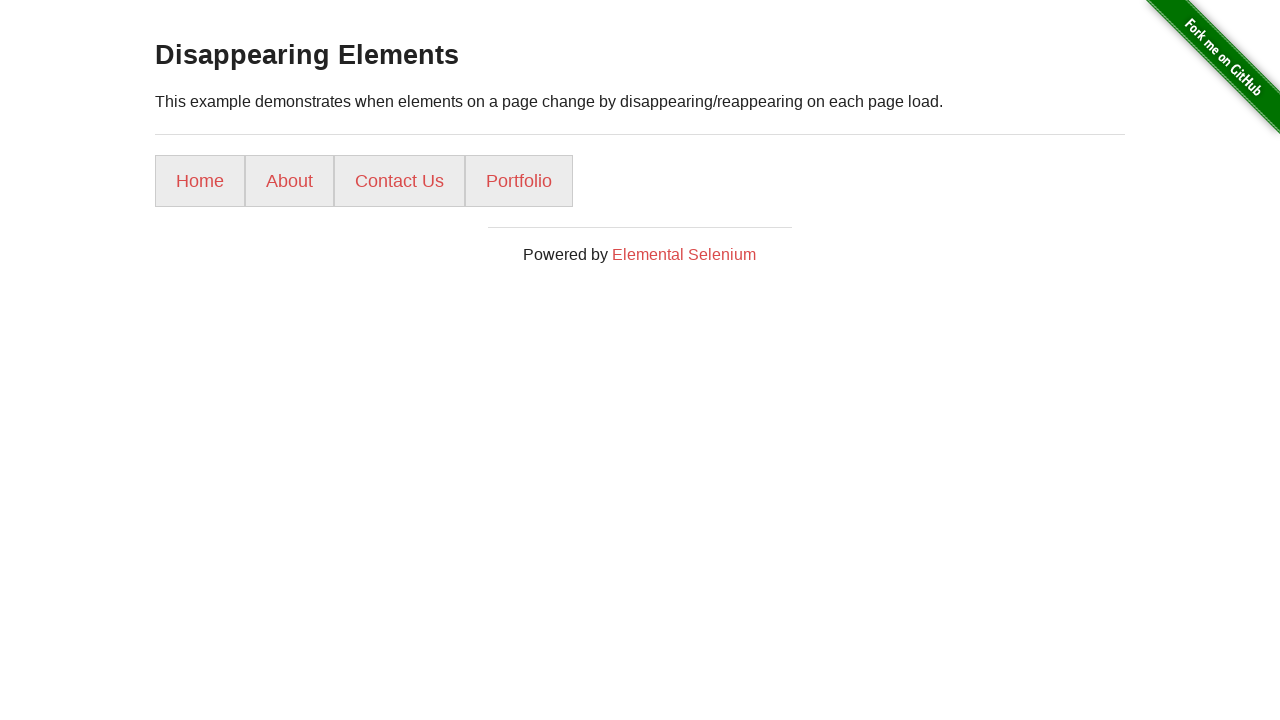

Reloaded page (iteration 8)
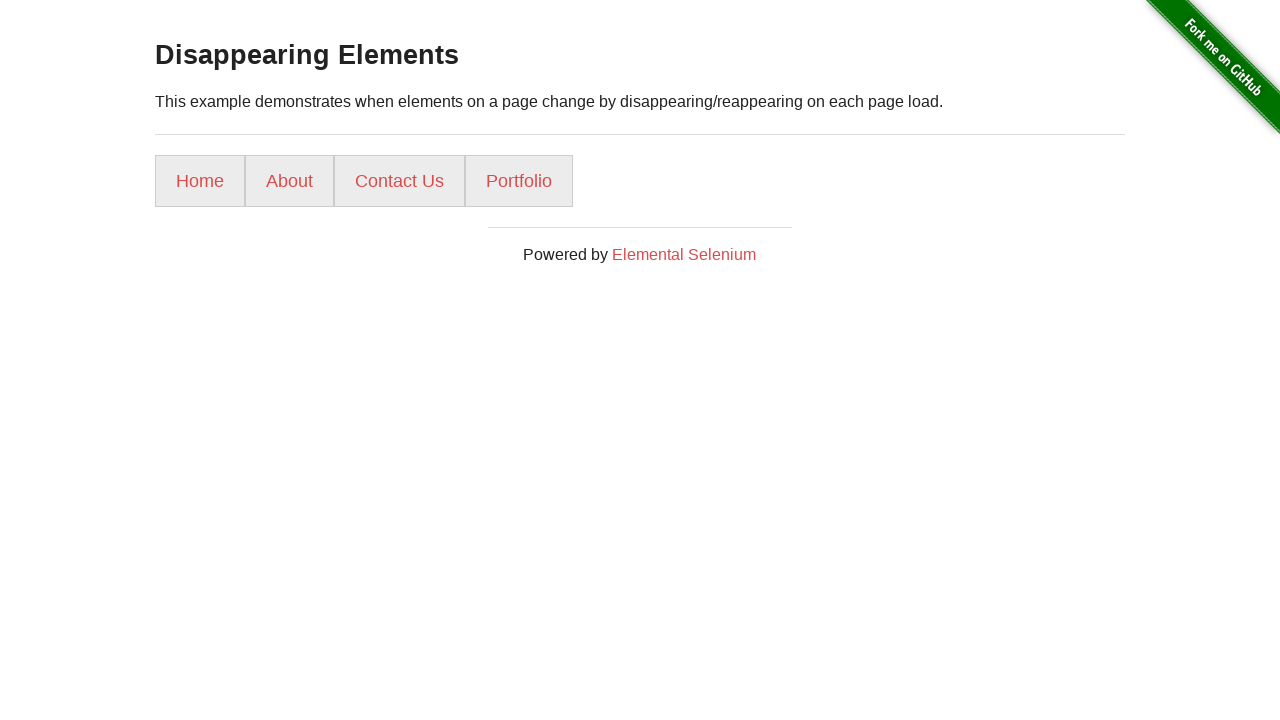

Checked if Gallery link is visible (iteration 9)
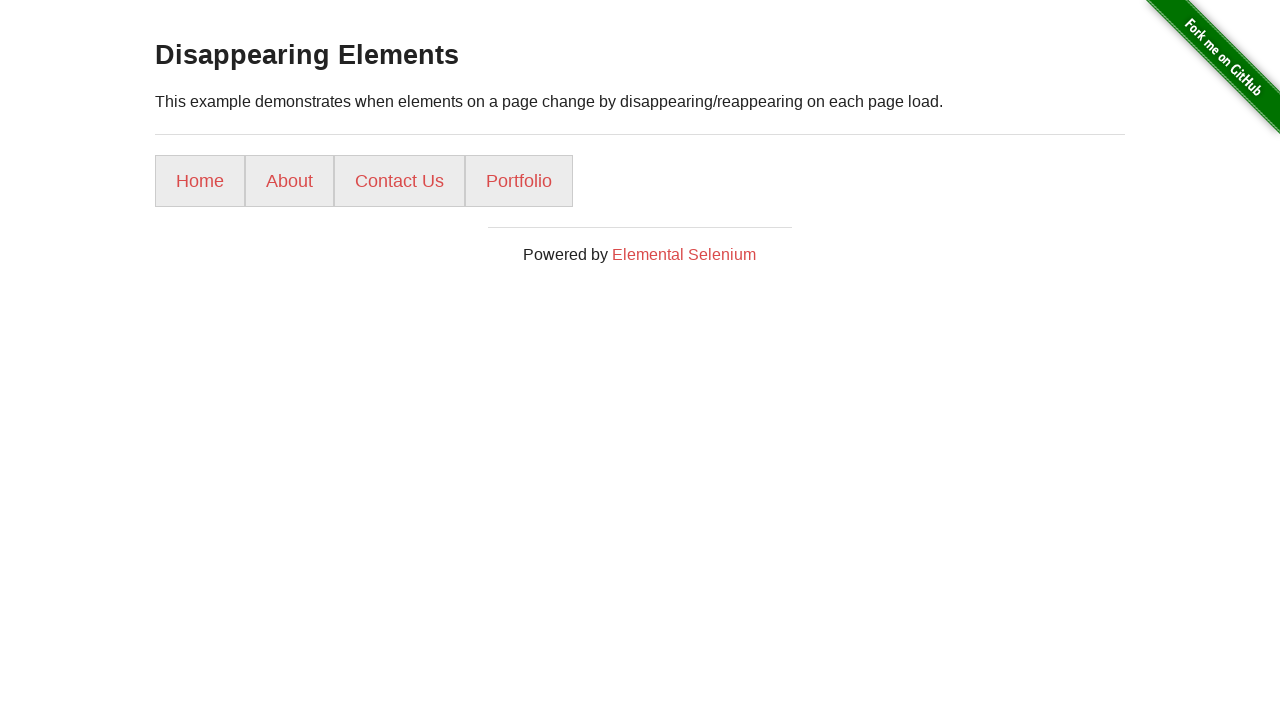

Reloaded page (iteration 9)
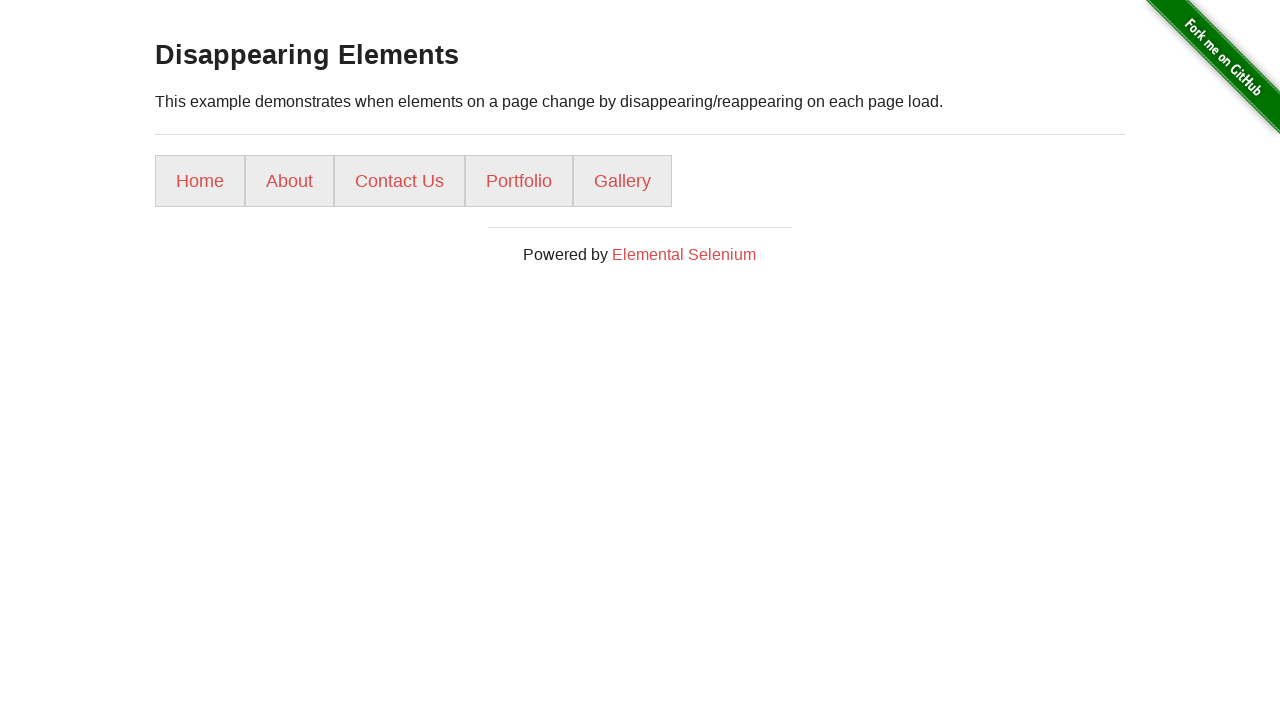

Checked if Gallery link is visible (iteration 10)
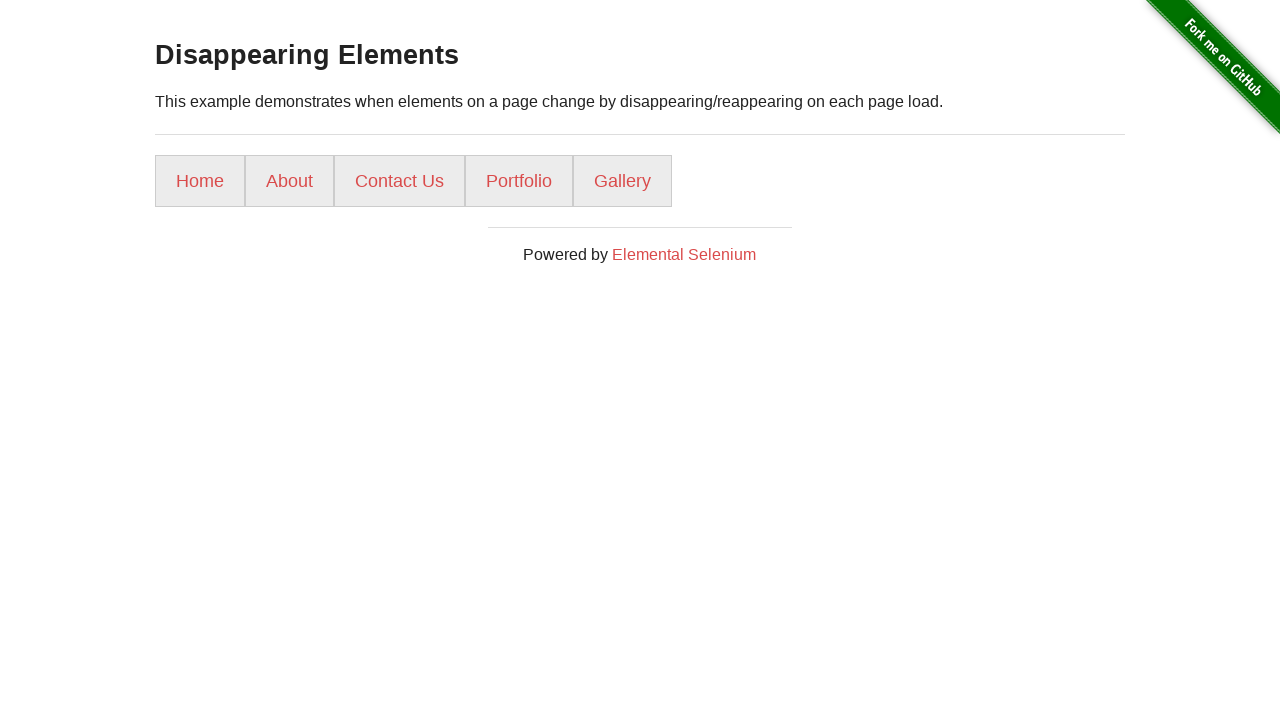

Verified Gallery link appeared 1 times and disappeared 9 times
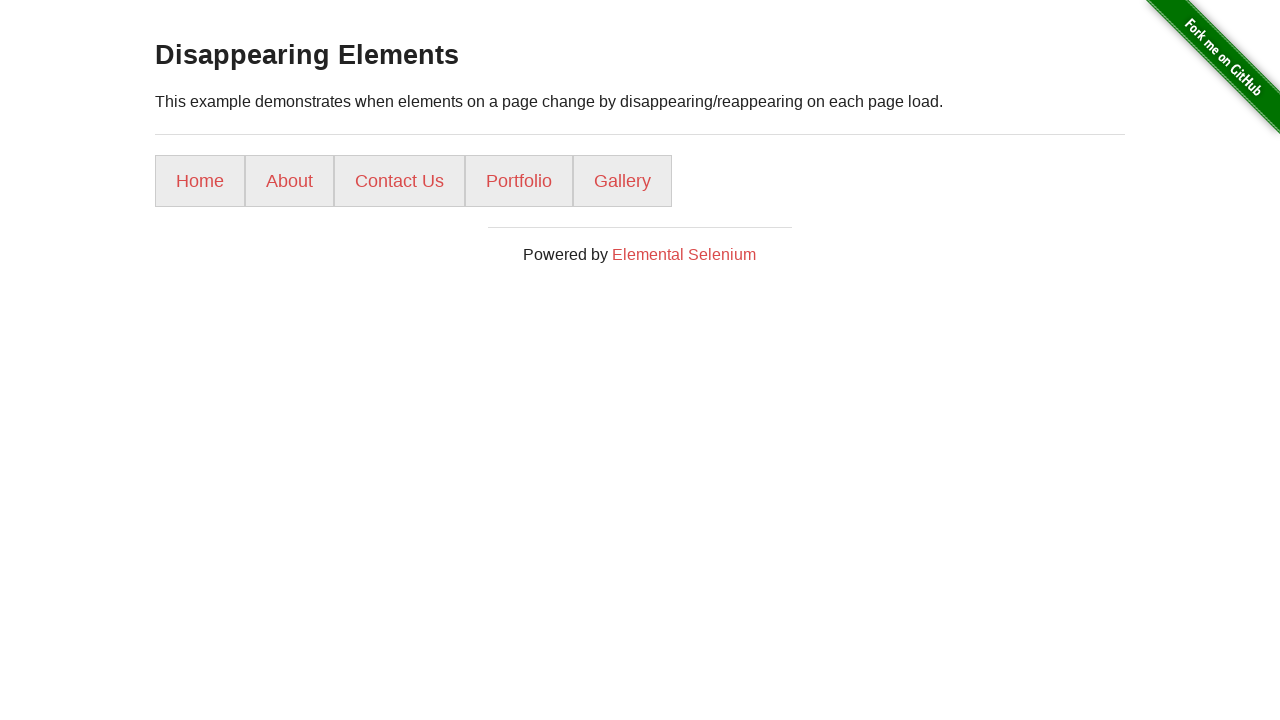

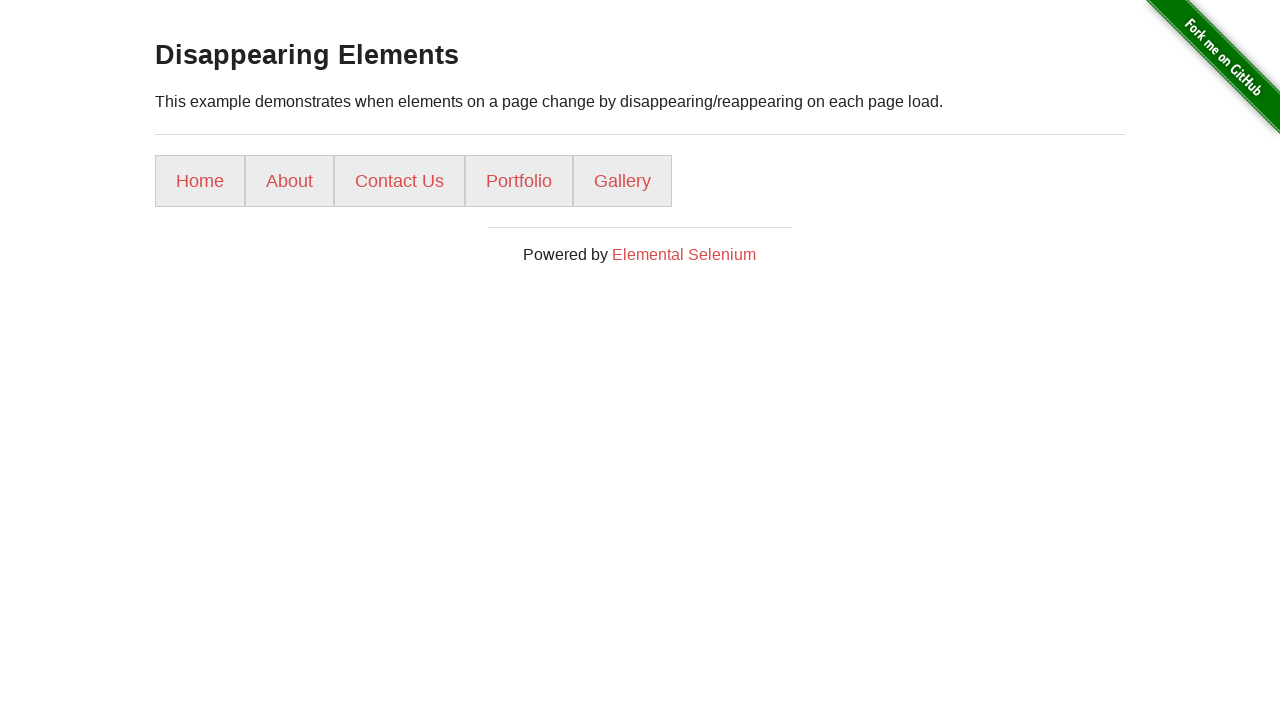